Tests the Add/Remove Elements functionality by clicking the Add Element button to create a Delete button, verifying it's visible, clicking Delete to remove it, and verifying the Add button remains visible.

Starting URL: https://the-internet.herokuapp.com/add_remove_elements/

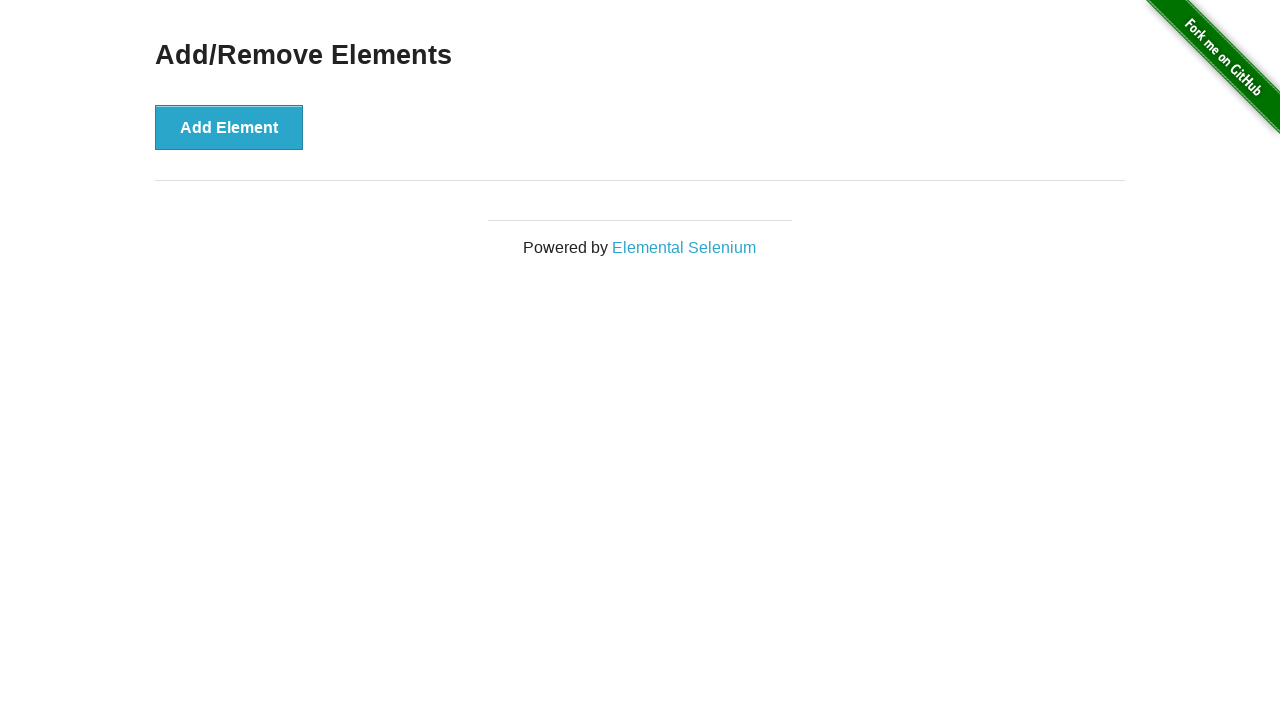

Clicked the Add Element button to create a Delete button at (229, 127) on button[onclick='addElement()']
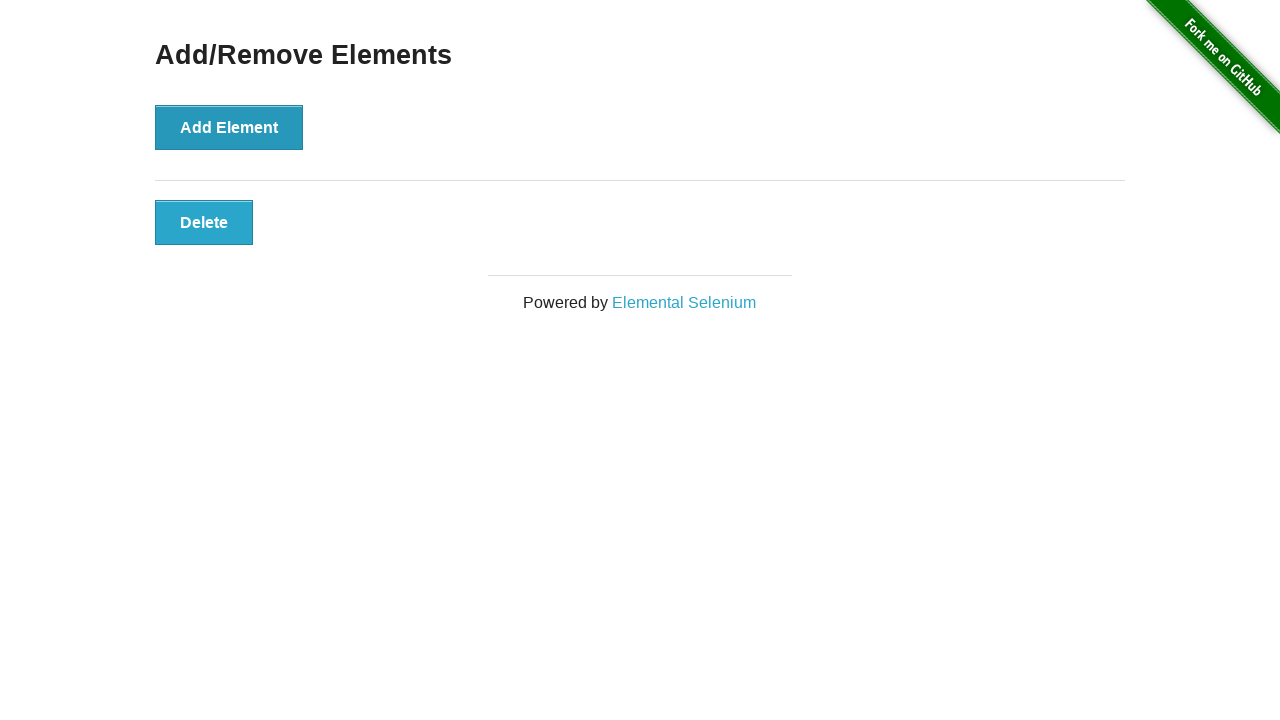

Delete button appeared and is visible
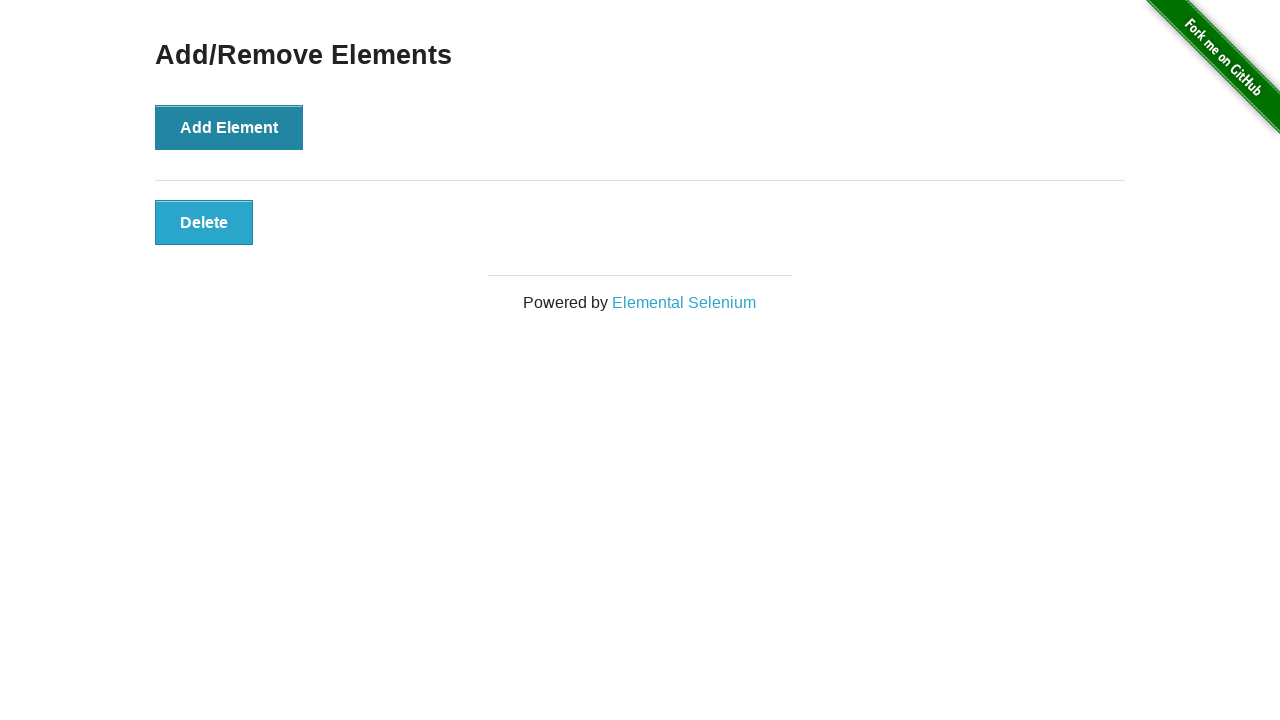

Clicked the Delete button to remove the element at (204, 222) on button[onclick='deleteElement()']
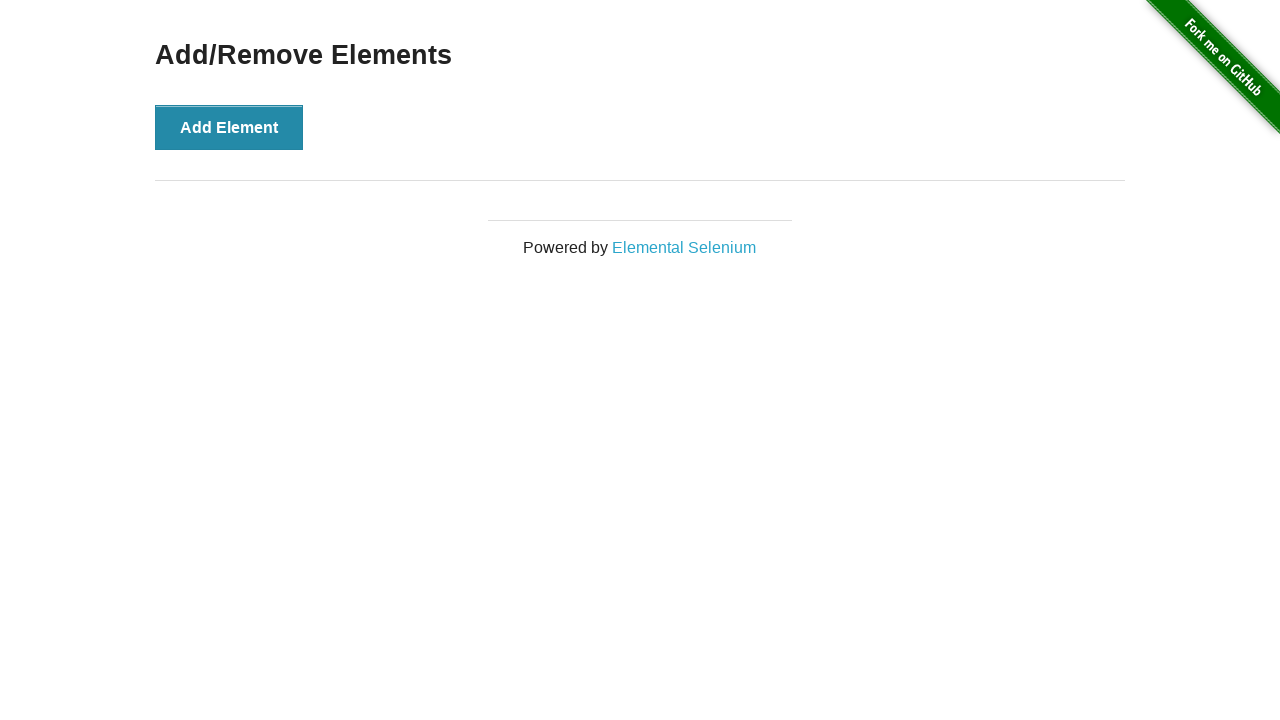

Verified that the Add Element button remains visible after deletion
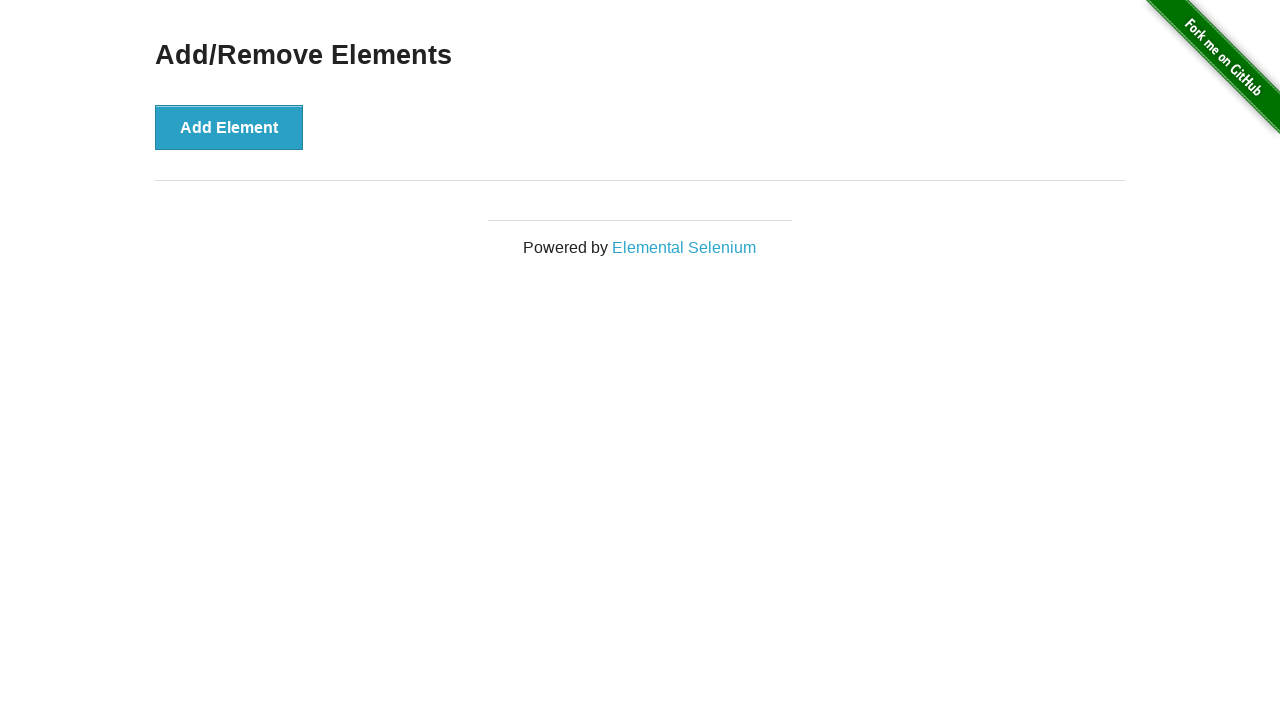

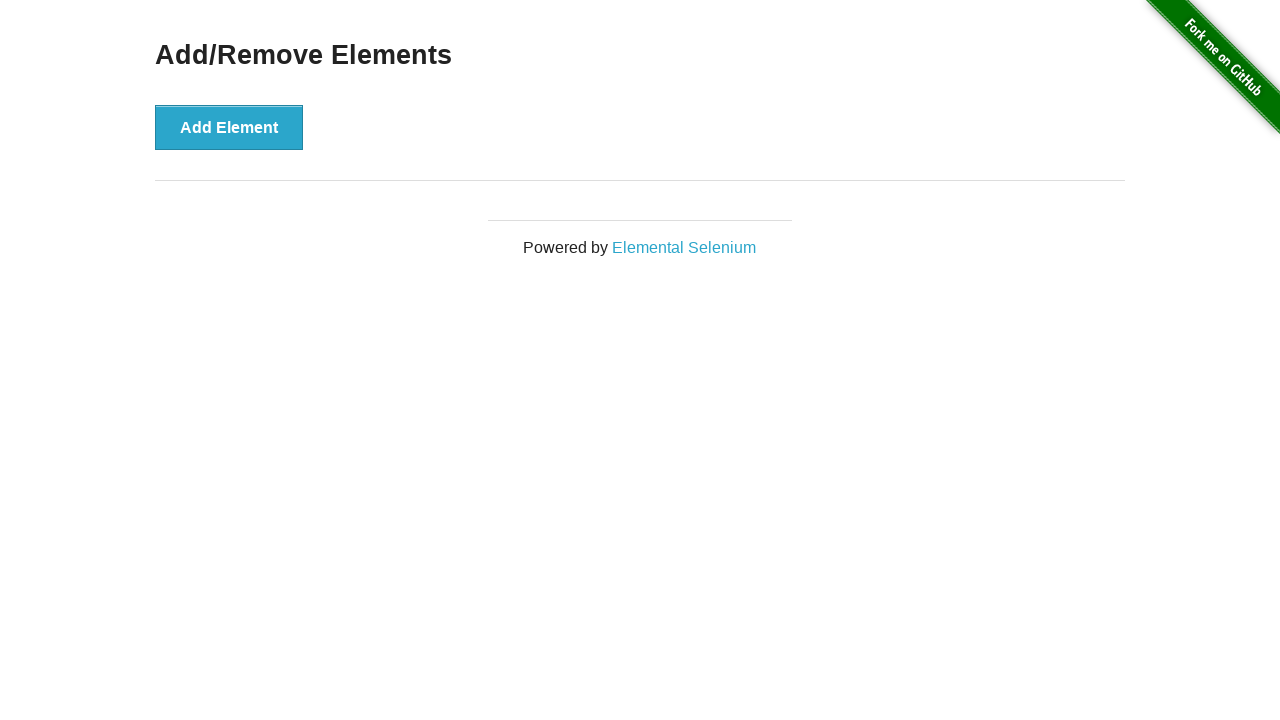